Tests iframe and window handling by navigating to W3Schools tryit page, switching to an iframe, clicking a link that opens a new window, verifying the logo in the new window, switching back to the main window, and verifying the Run button text.

Starting URL: http://www.w3schools.com/tags/tryit.asp?filename=tryhtml_link_target

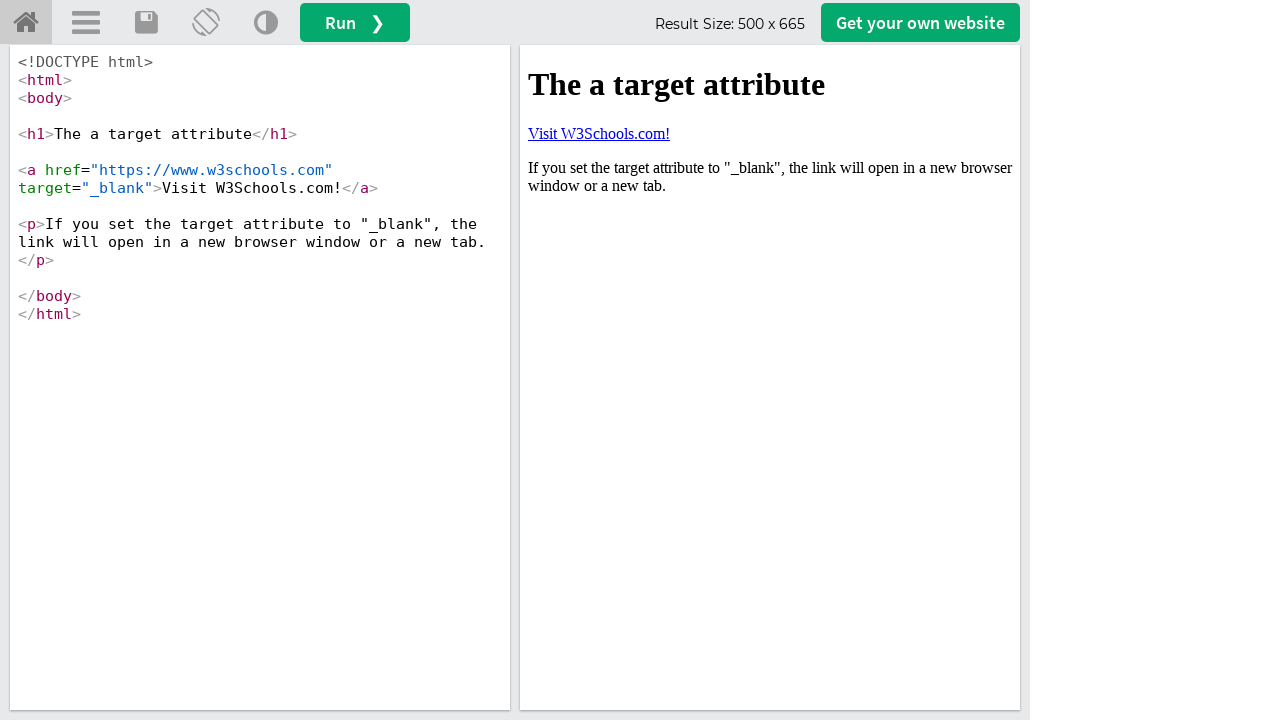

Stored main page reference
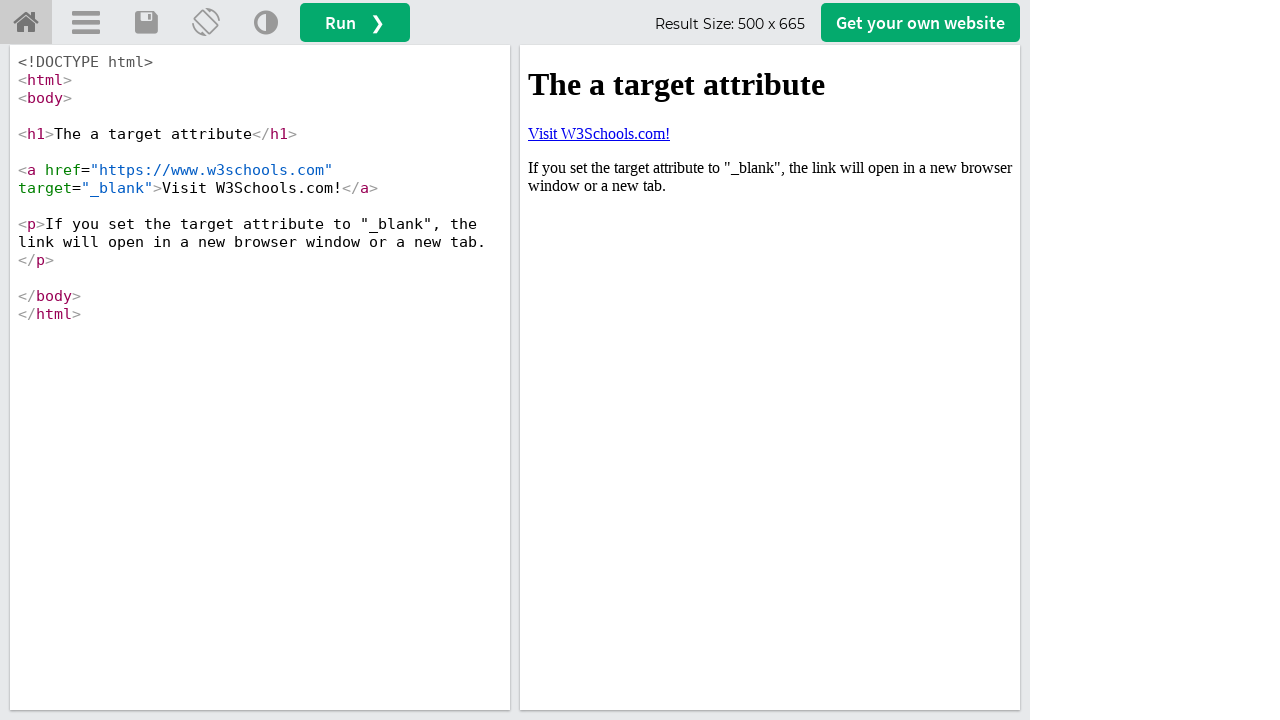

Located iframe with selector #iframeResult
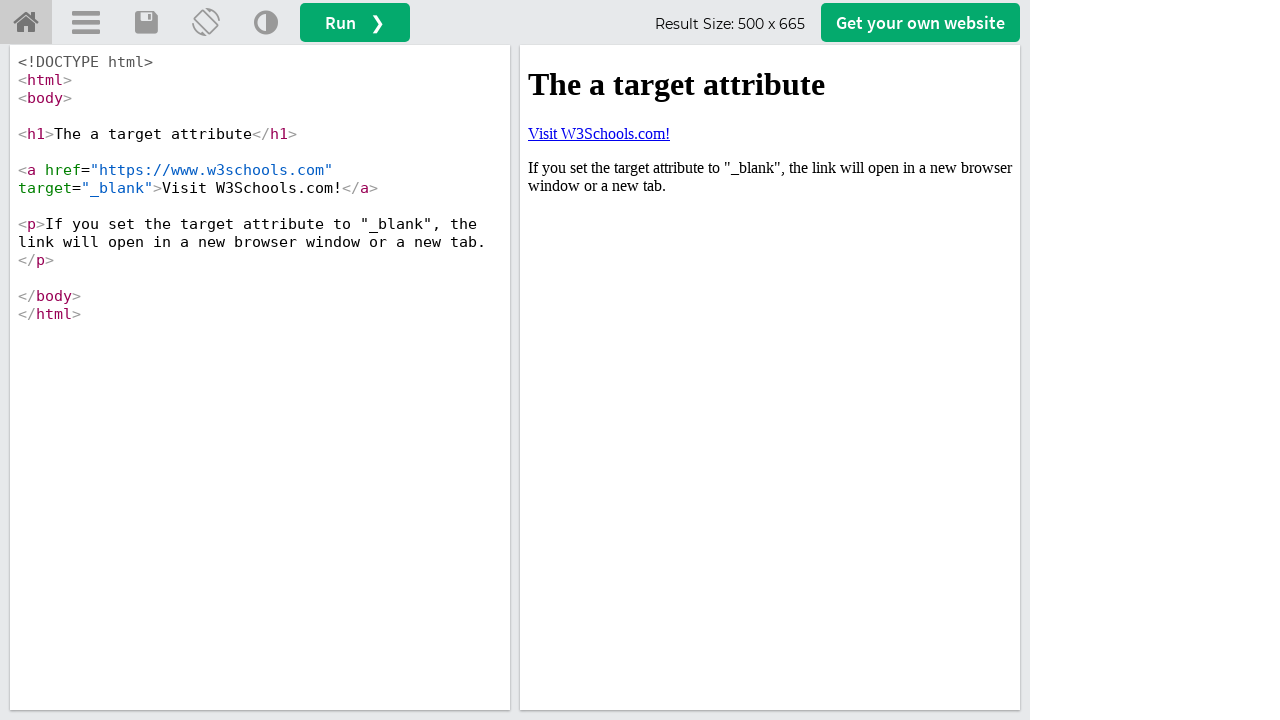

Clicked 'Visit W3Schools.com!' link to open new window at (599, 133) on #iframeResult >> internal:control=enter-frame >> internal:text="Visit W3Schools.
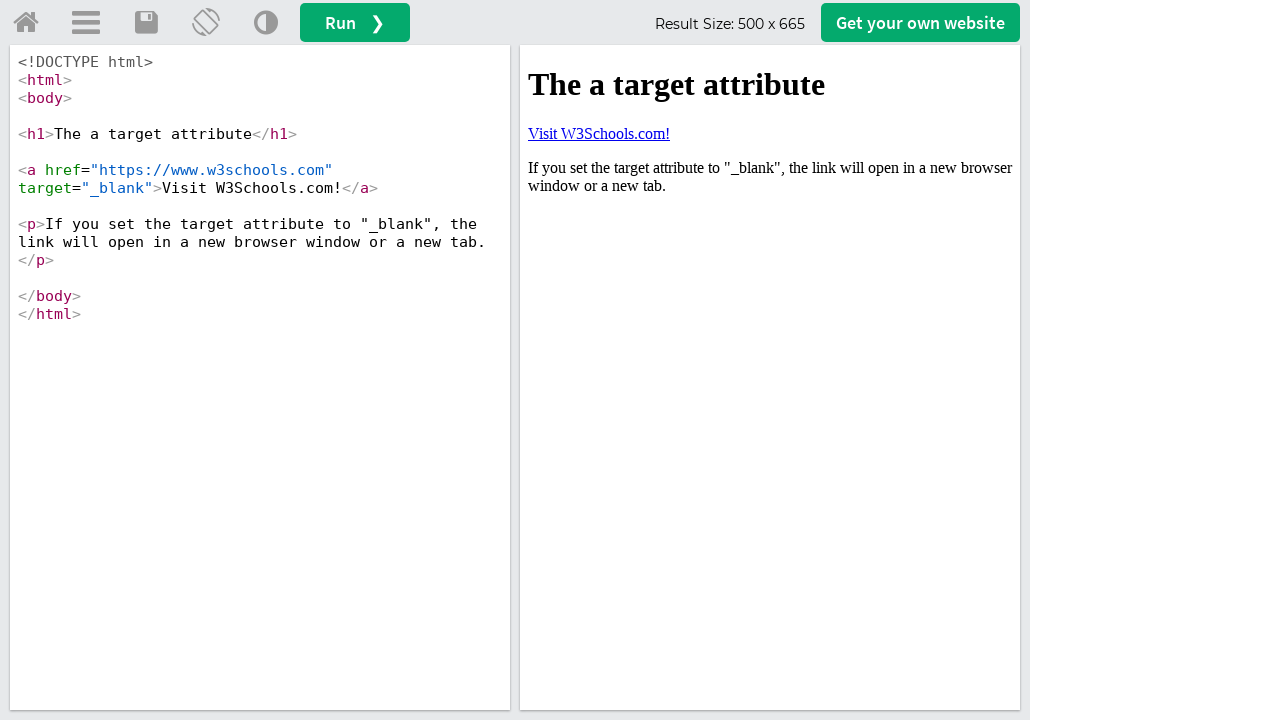

Captured new page object from context
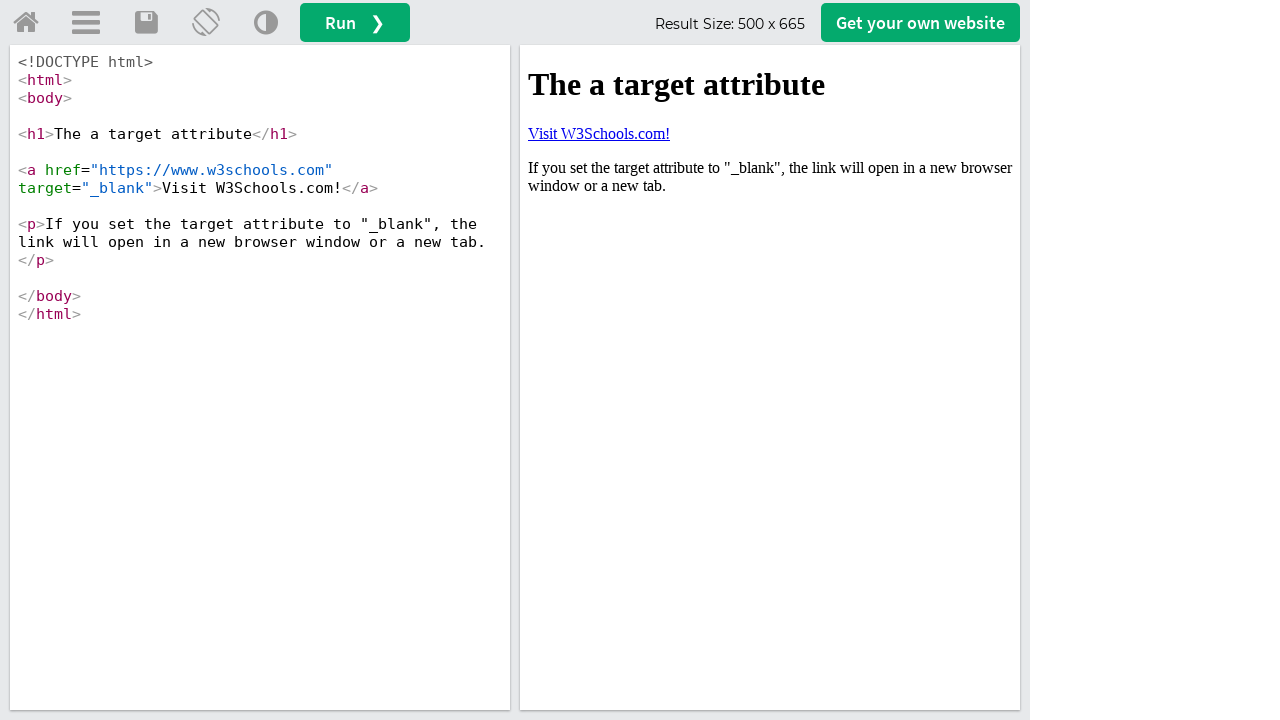

New page finished loading
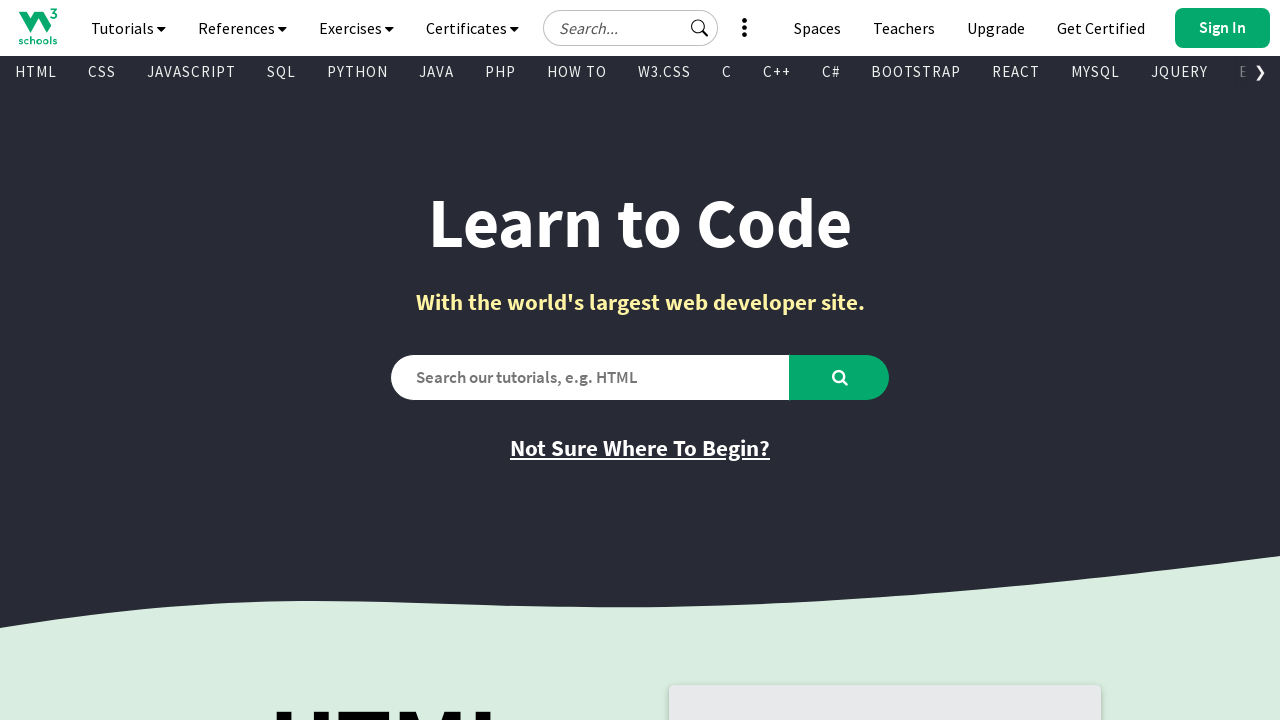

Verified context contains exactly 2 pages
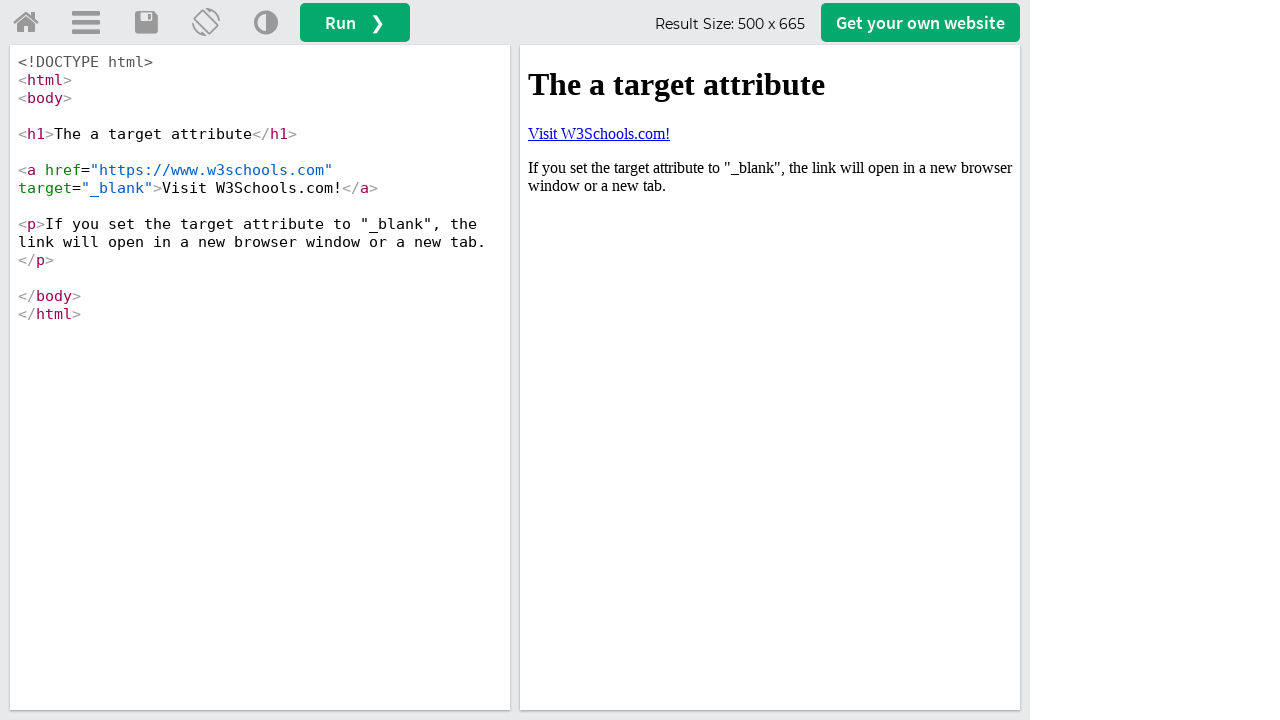

Verified W3Schools logo is visible in new window
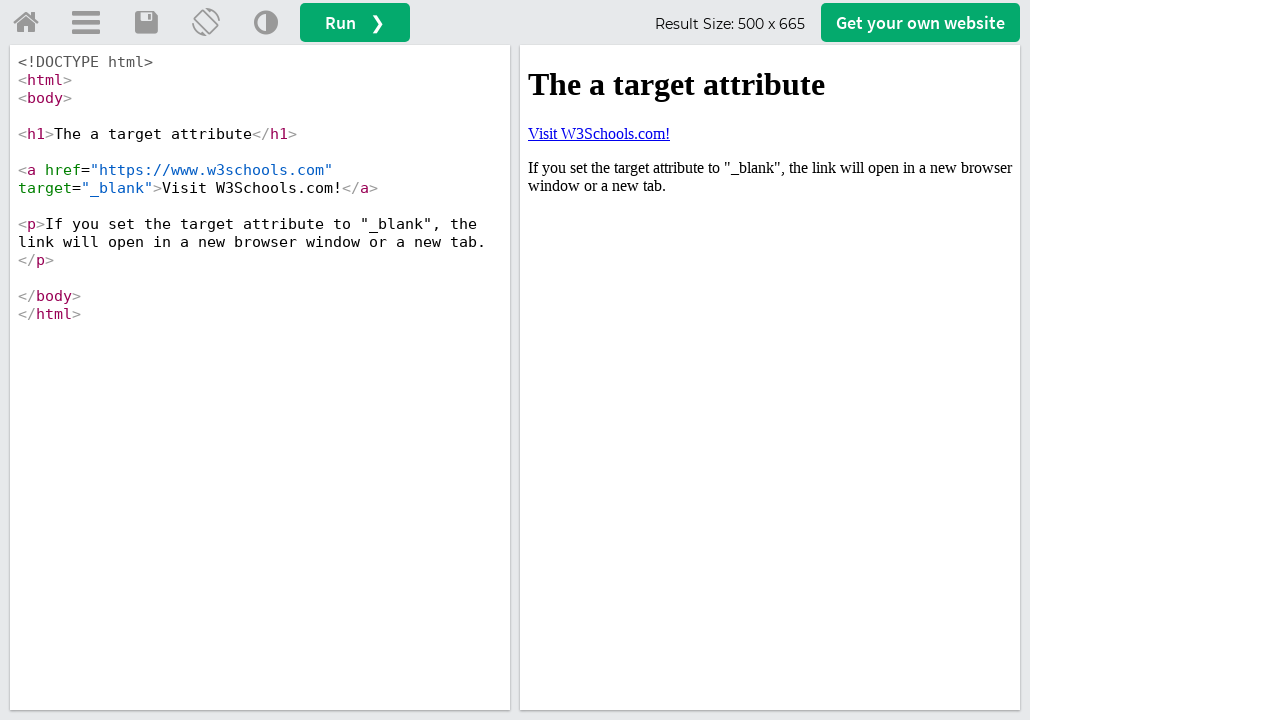

Brought main page to front
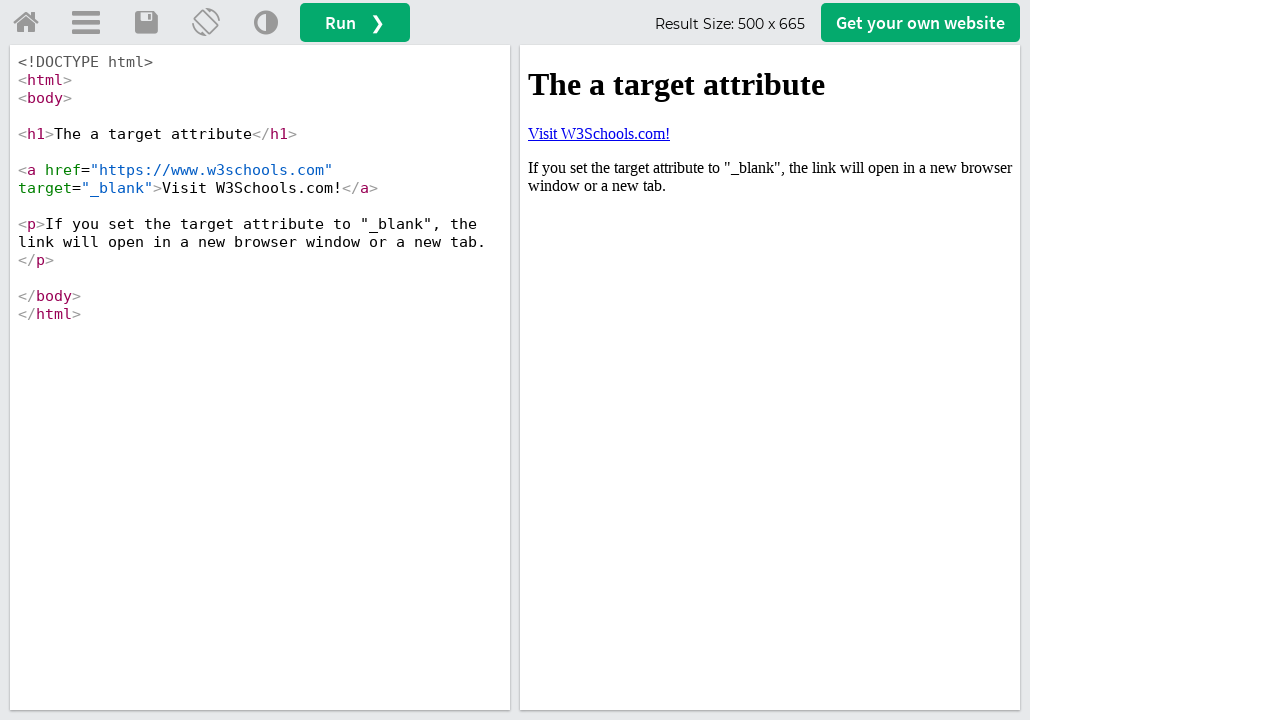

Verified Run button contains 'Run' text
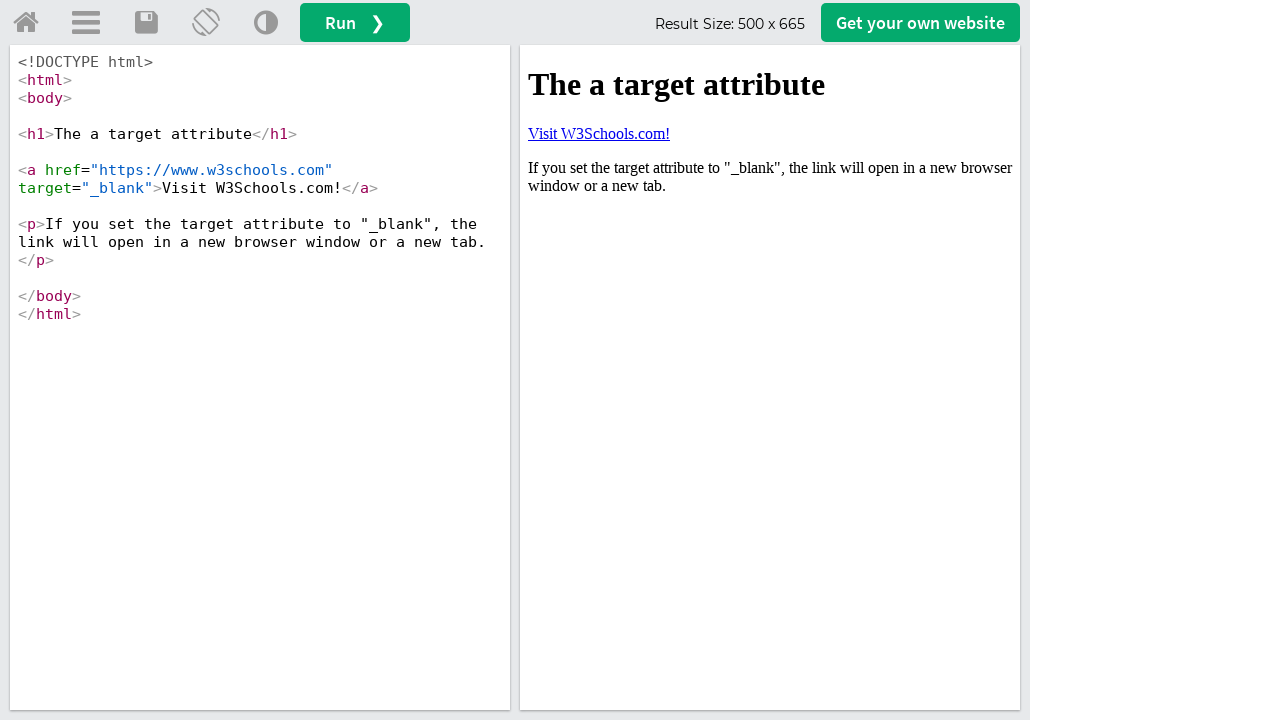

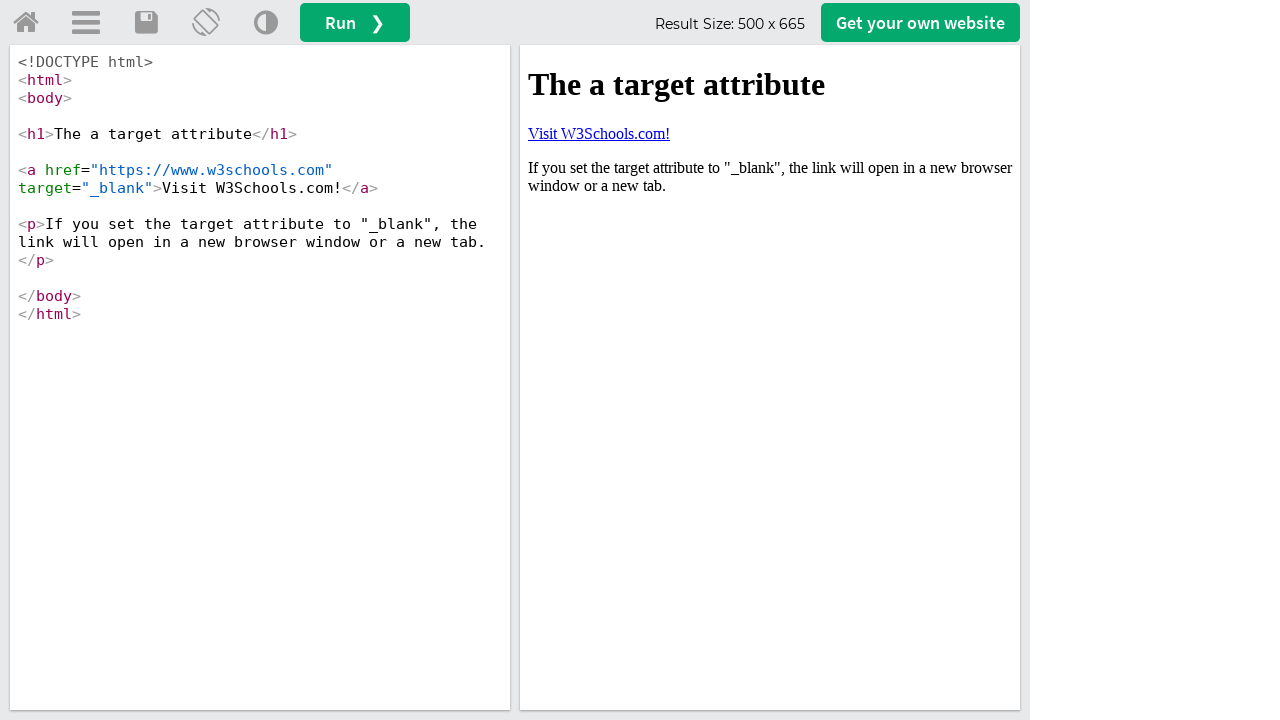